Tests color picker functionality by programmatically changing the color value using JavaScript and verifying the change

Starting URL: https://bonigarcia.dev/selenium-webdriver-java/web-form.html

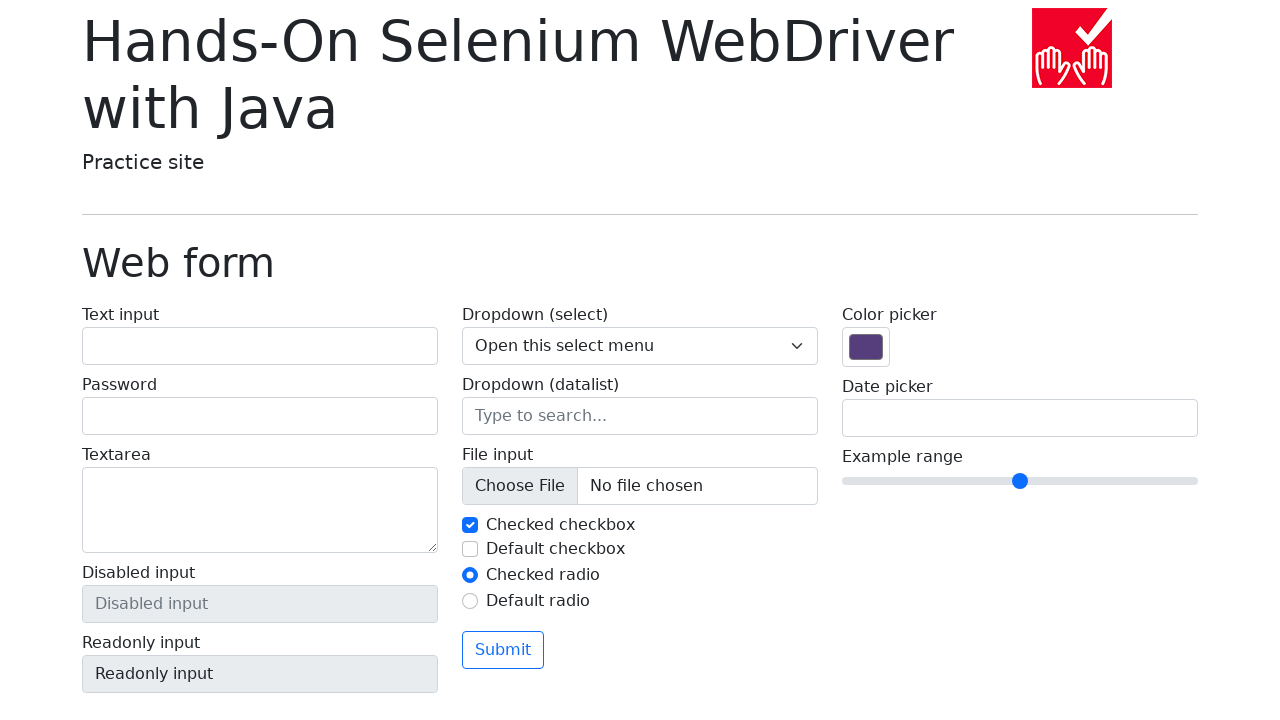

Located color picker input element
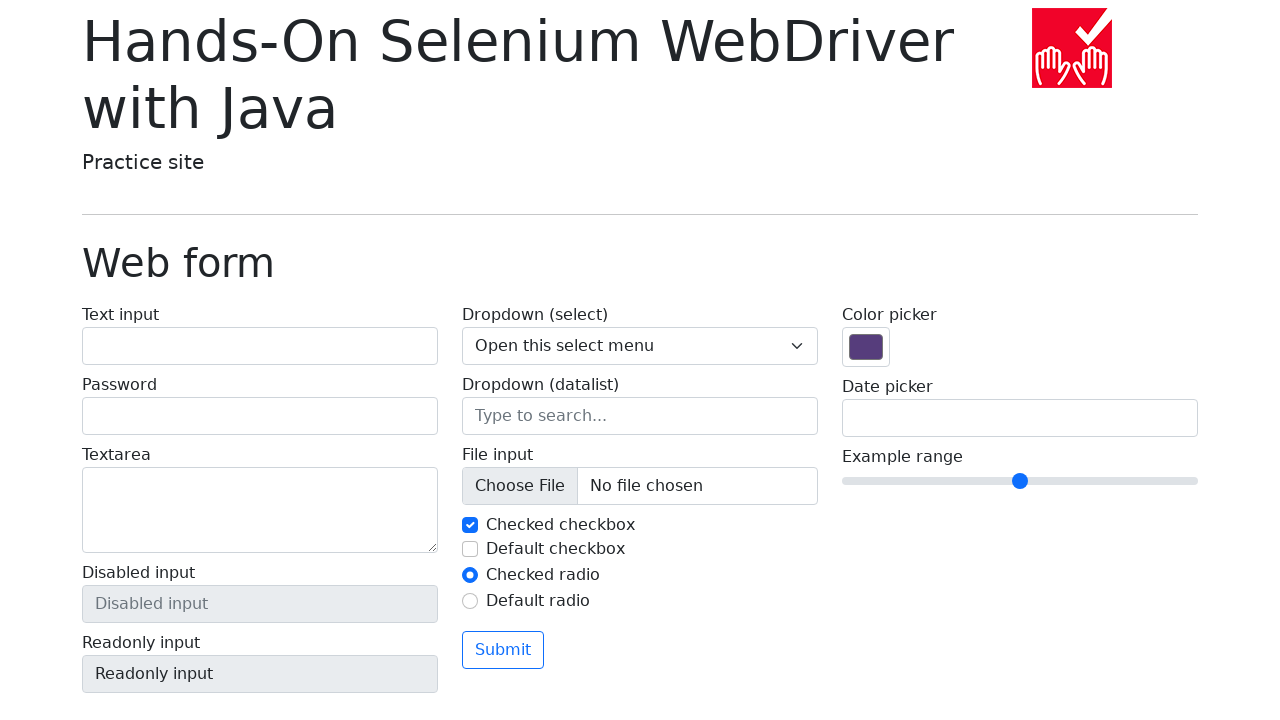

Retrieved initial color value: #563d7c
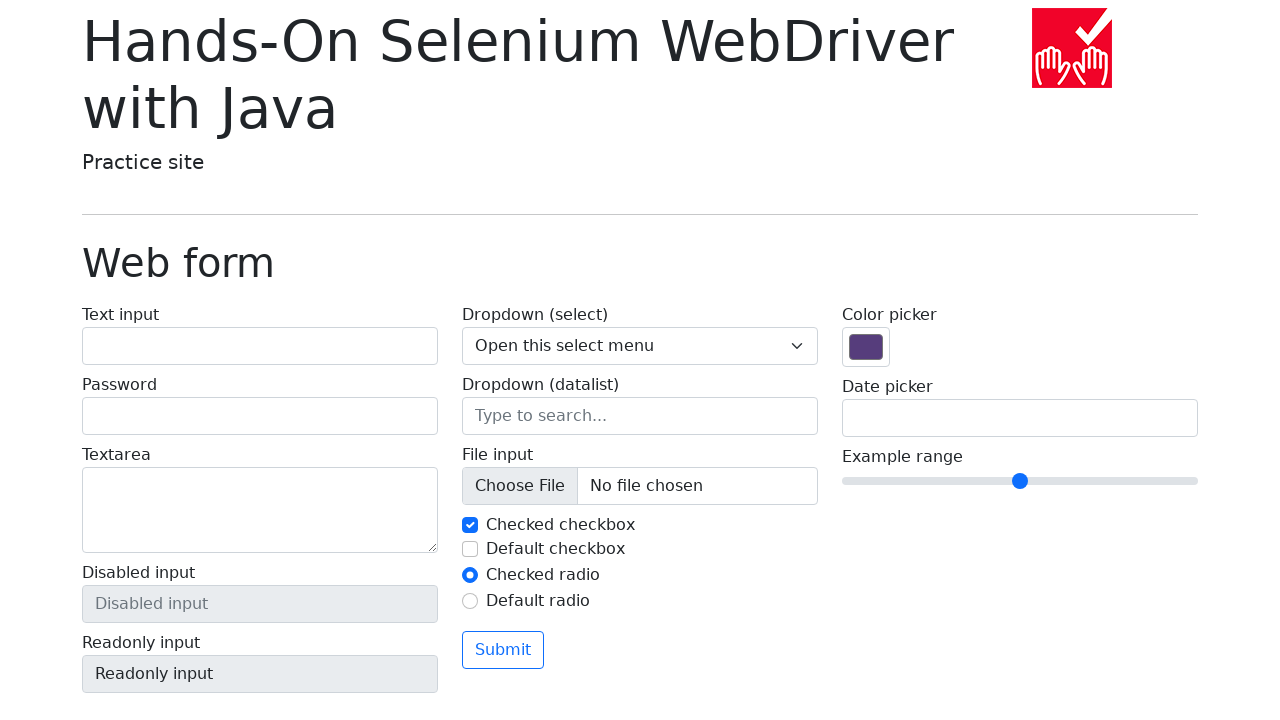

Set color value to red (#ff0000) using JavaScript
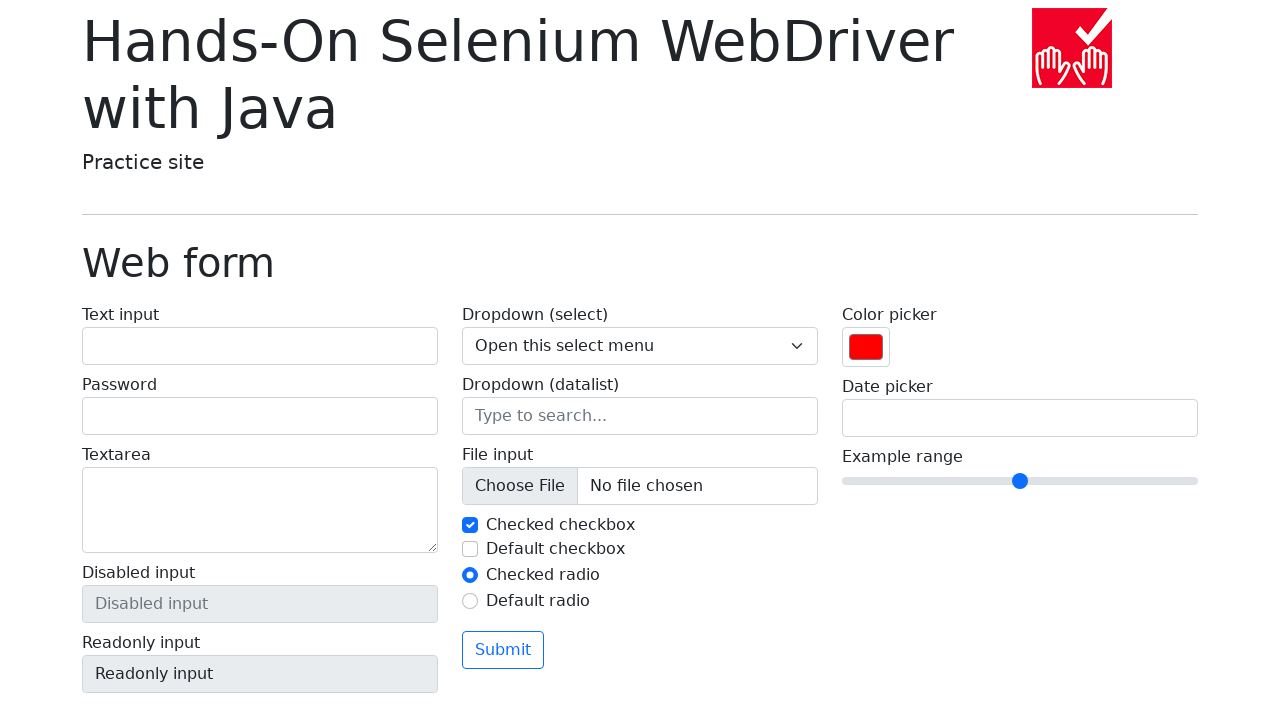

Retrieved final color value: #ff0000
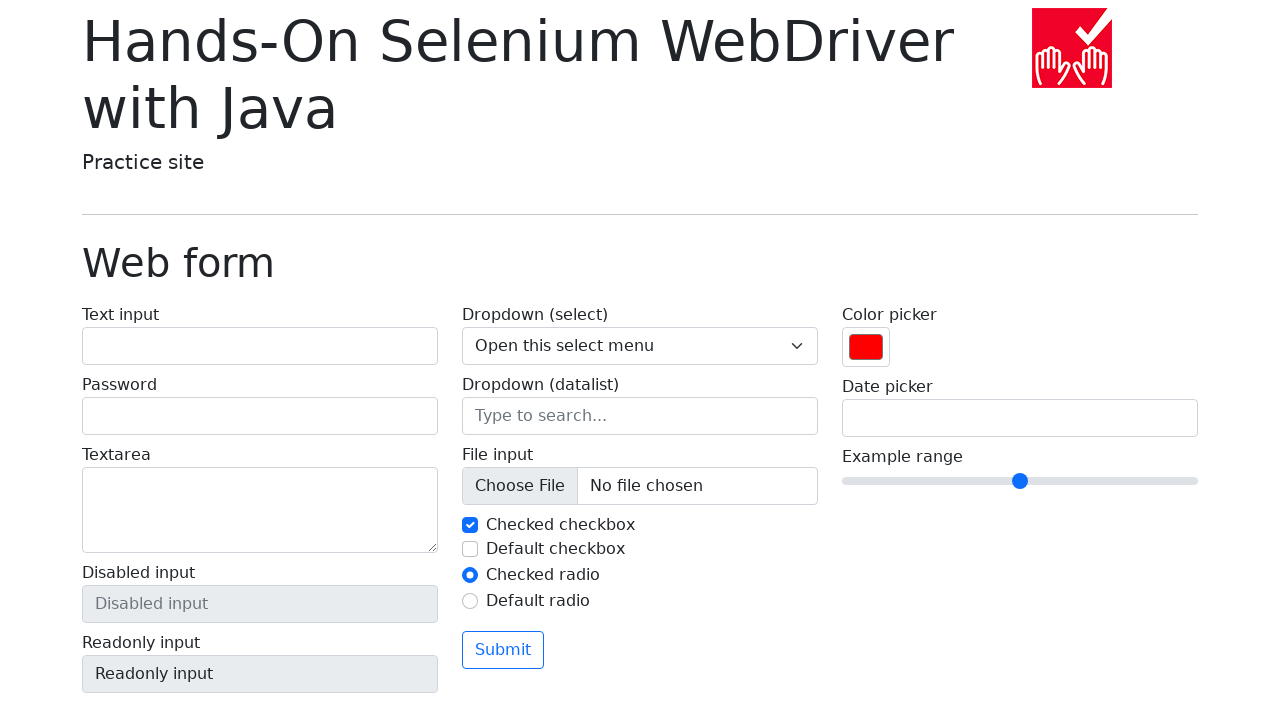

Verified color changed from initial value
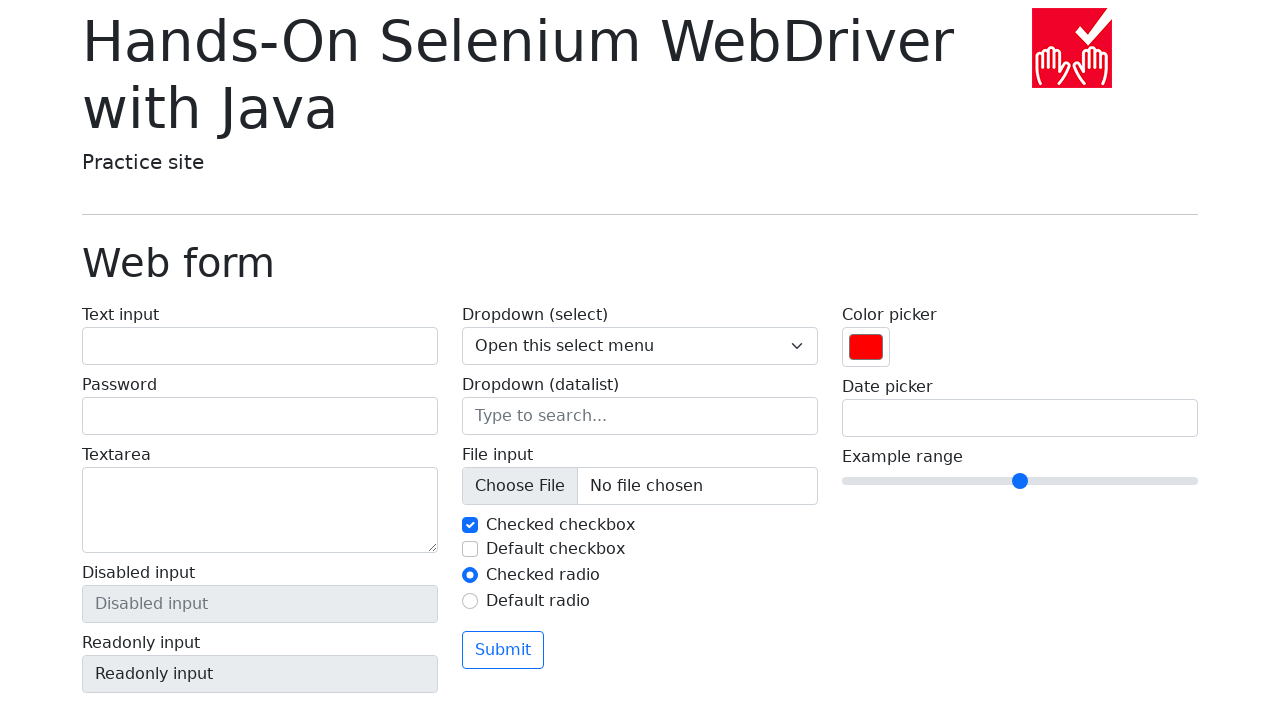

Verified color is red (#ff0000)
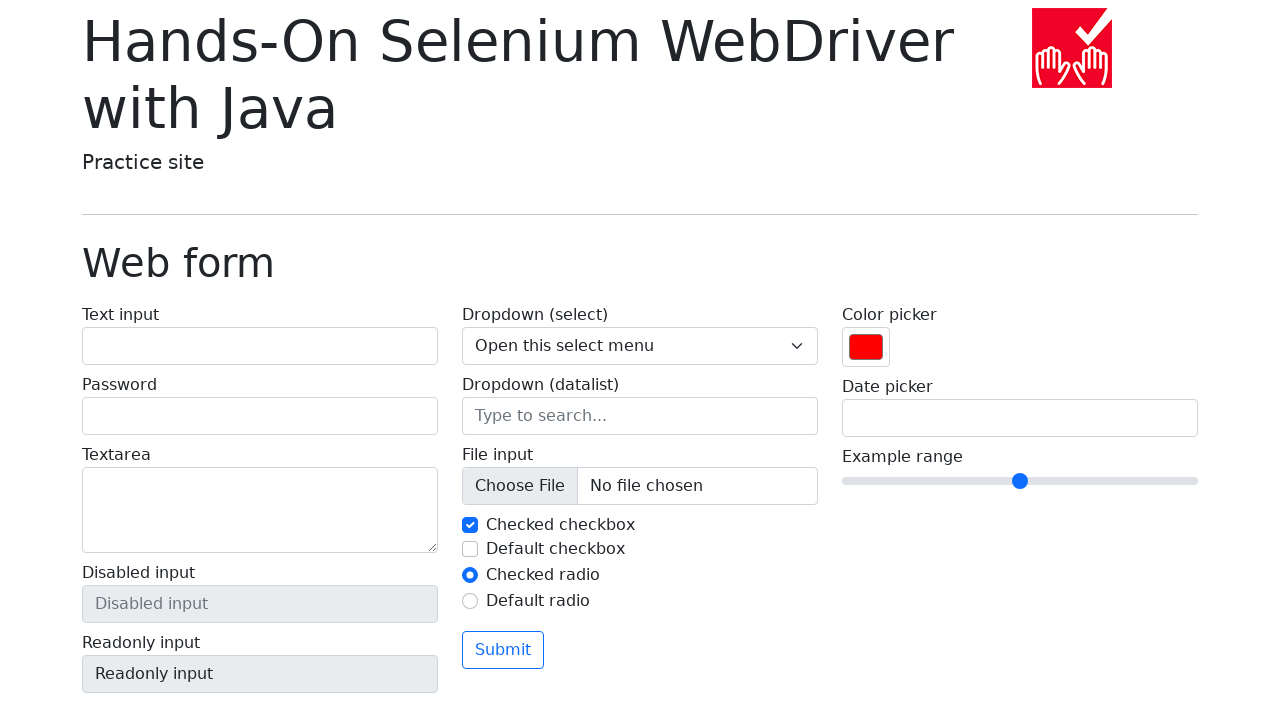

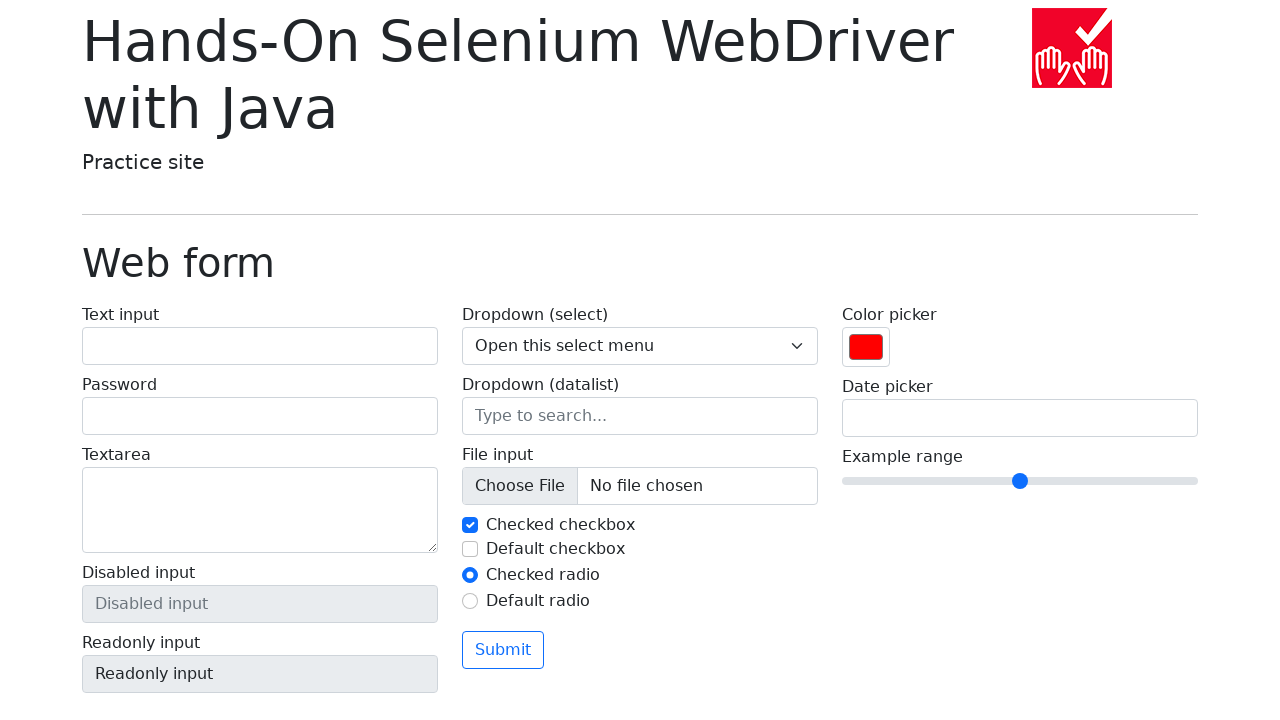